Tests Ajio website by searching for bags, applying filters for men's fashion bags, and navigating through the product listing

Starting URL: https://www.ajio.com/

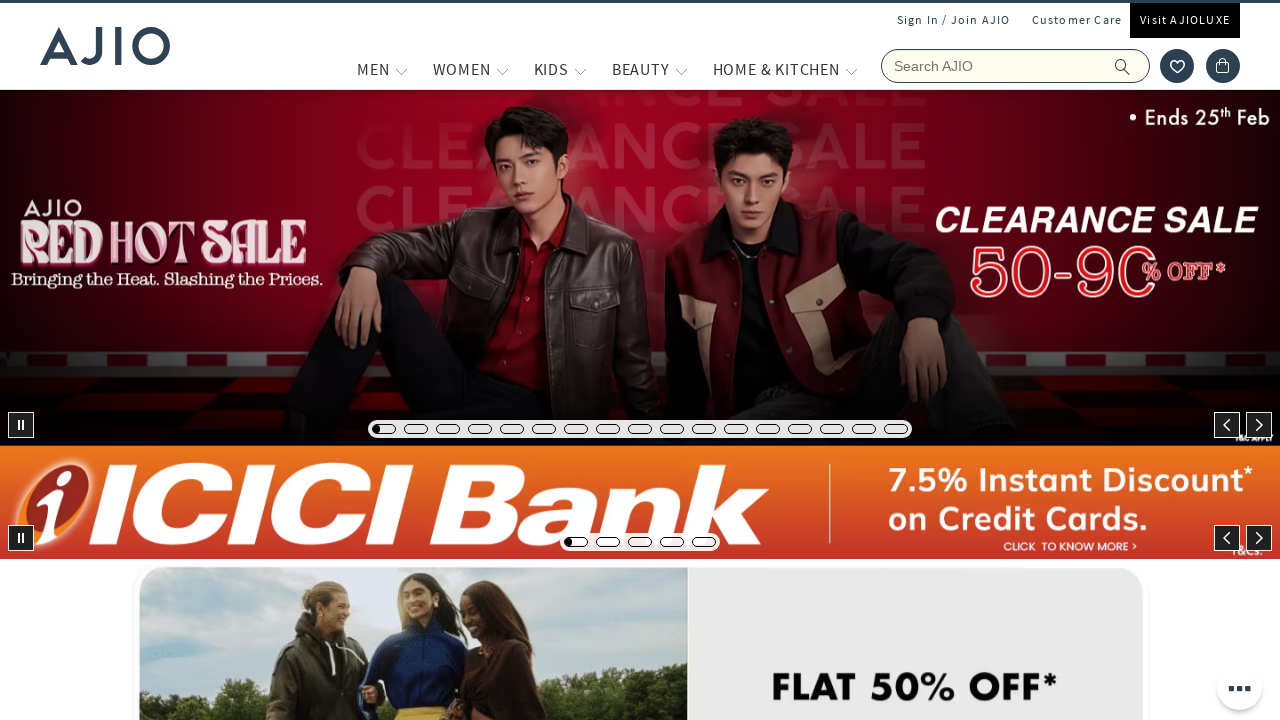

Filled search field with 'Bags' on input[name='searchVal']
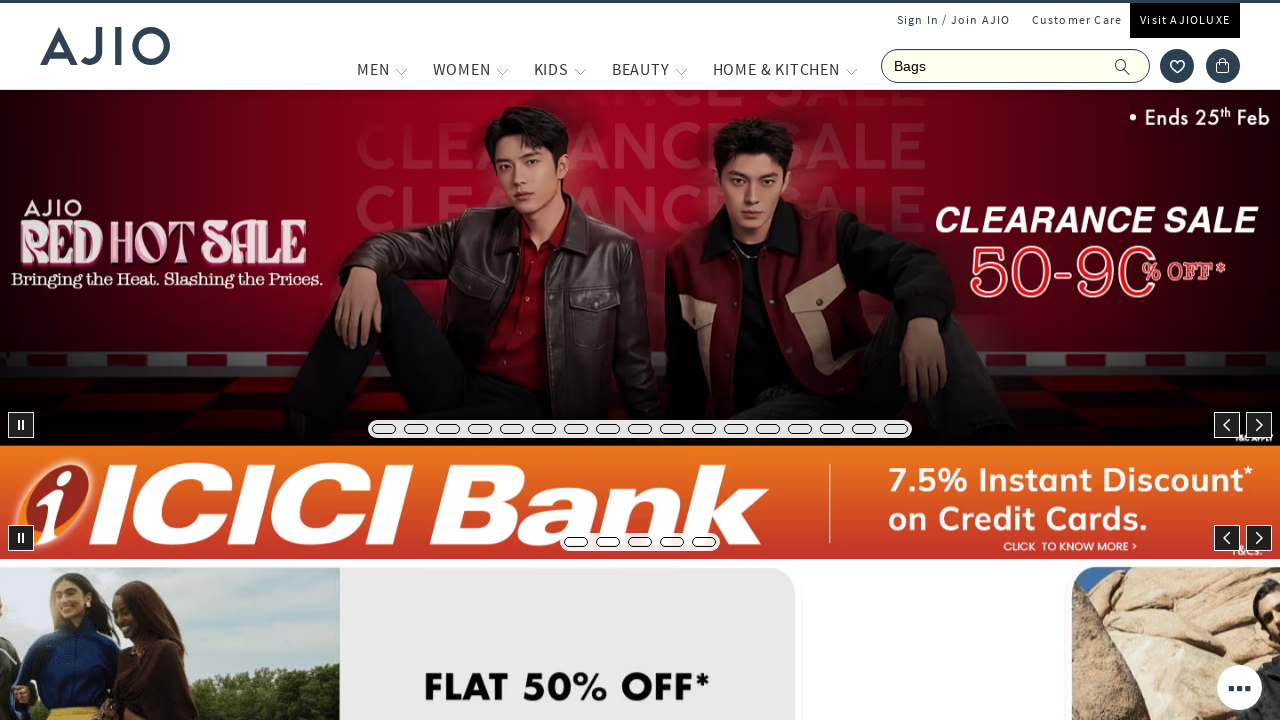

Pressed Enter to search for bags on input[name='searchVal']
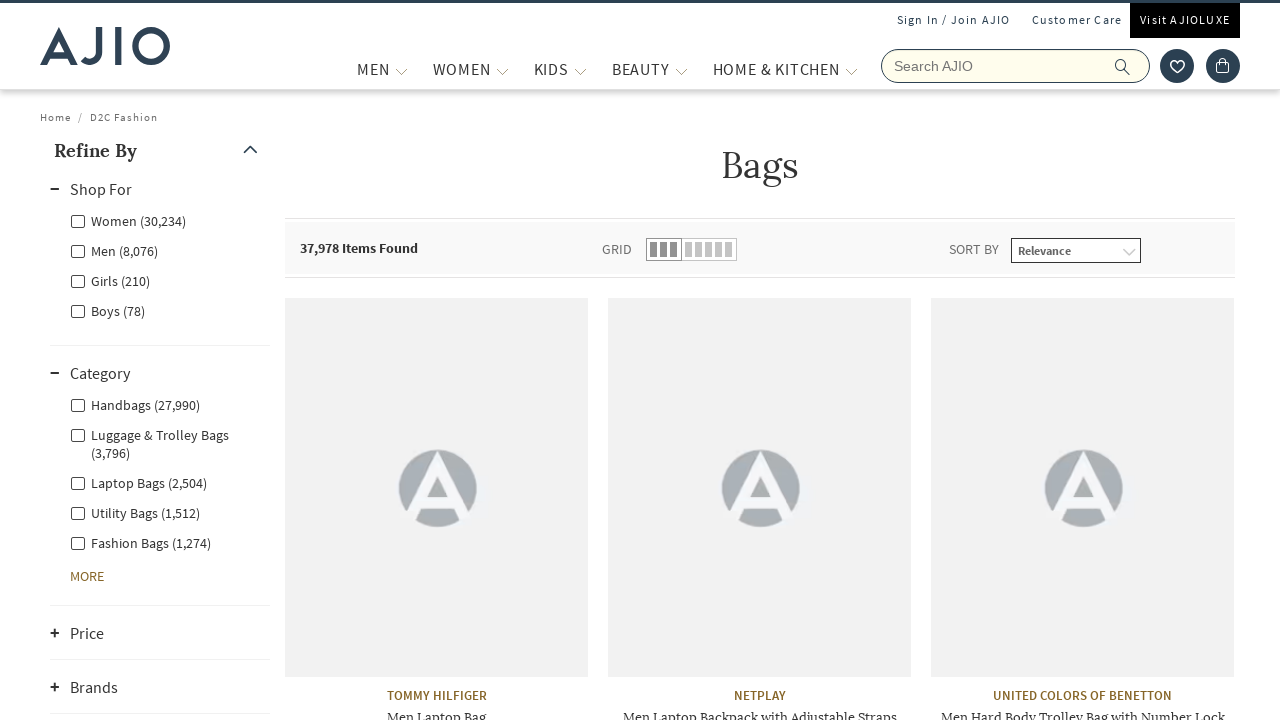

Clicked Men filter at (114, 250) on label[for='Men']
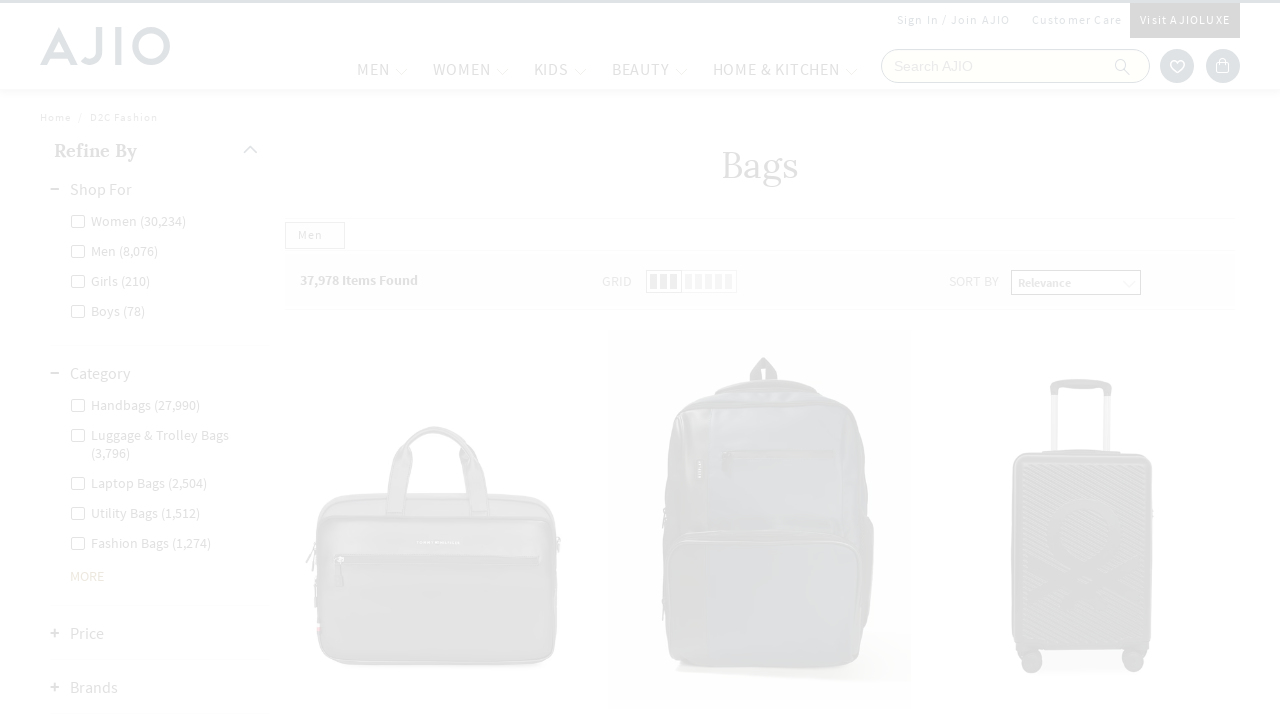

Waited 3 seconds for Men filter to apply
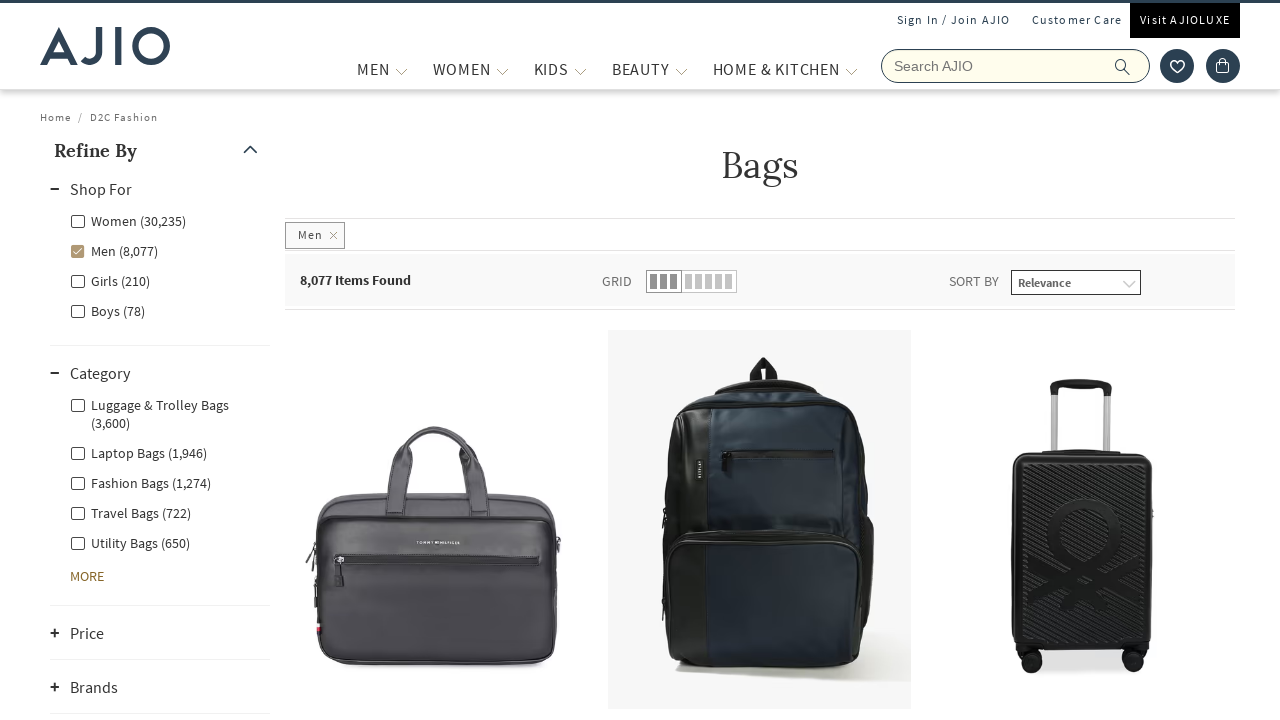

Clicked Men - Fashion Bags category filter at (140, 482) on label[for='Men - Fashion Bags']
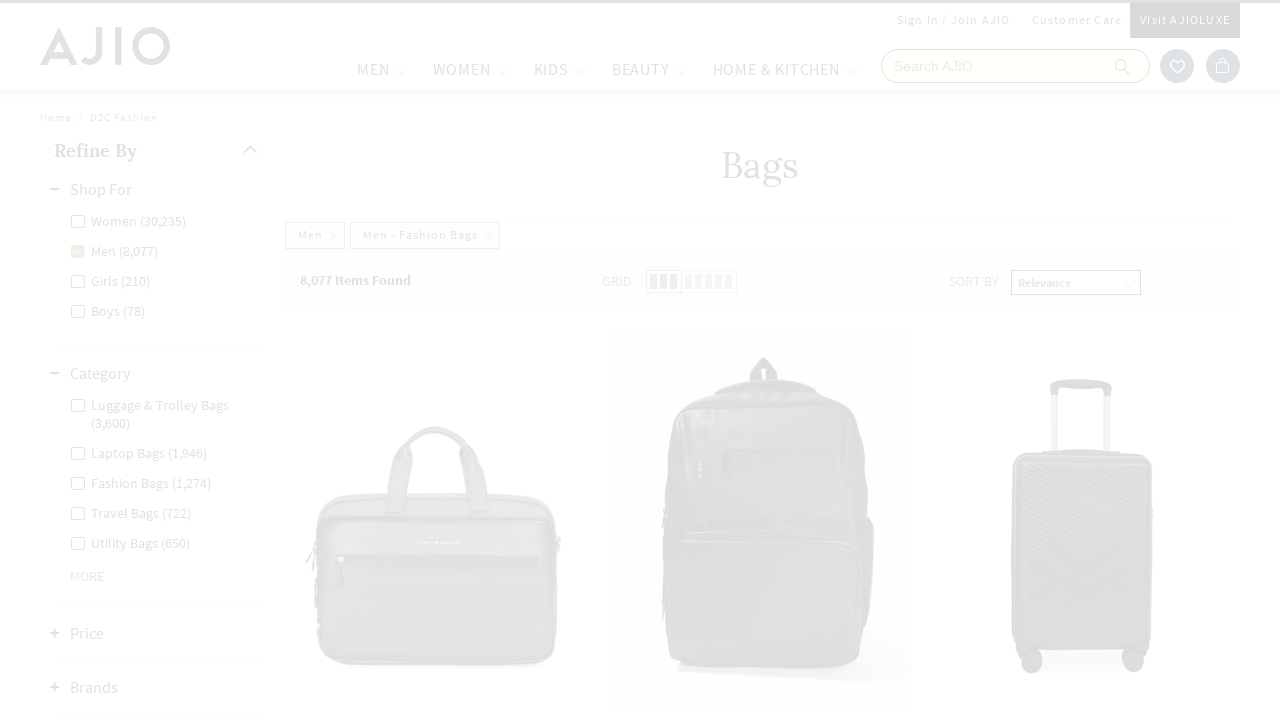

Length selector loaded
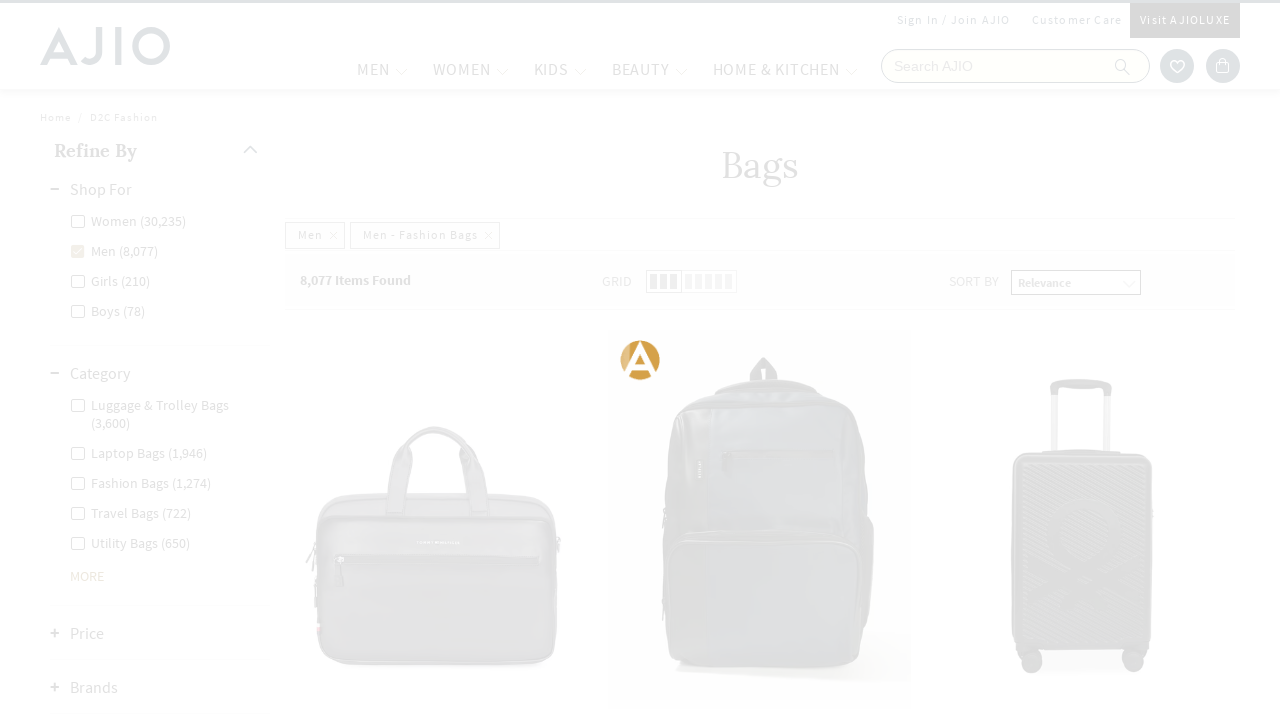

Brand selector loaded
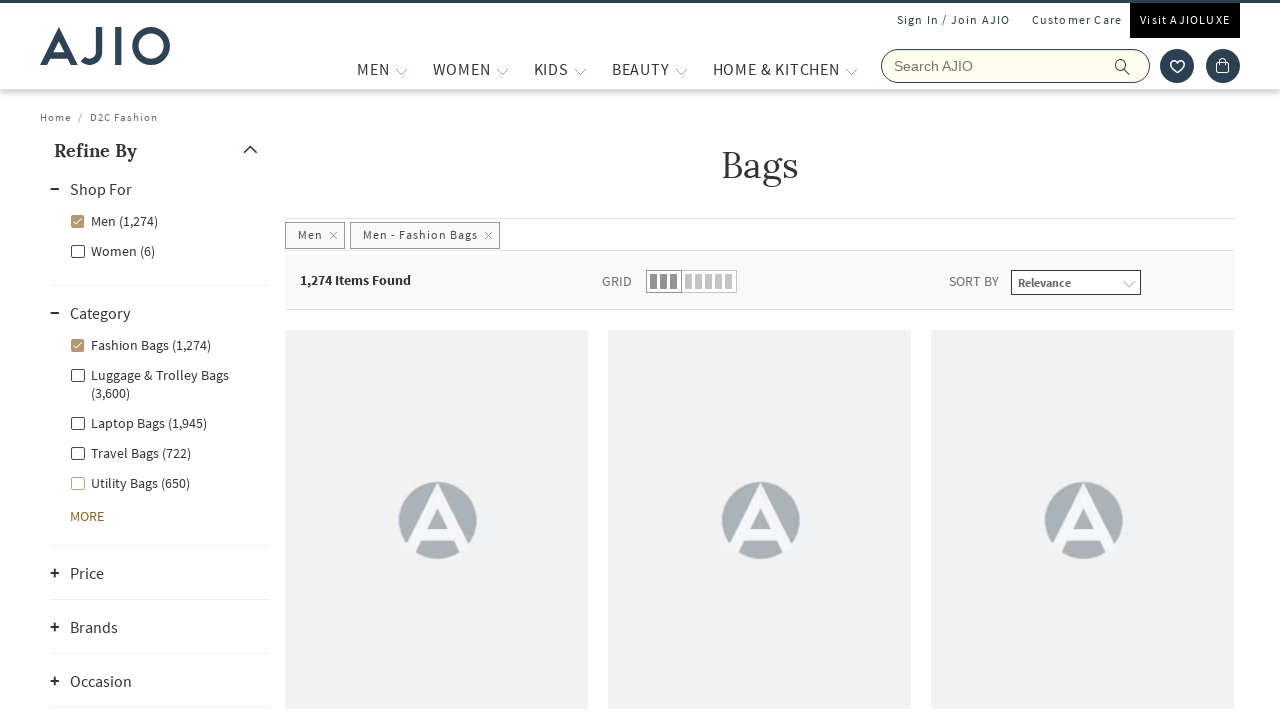

Product names loaded - filtered results ready
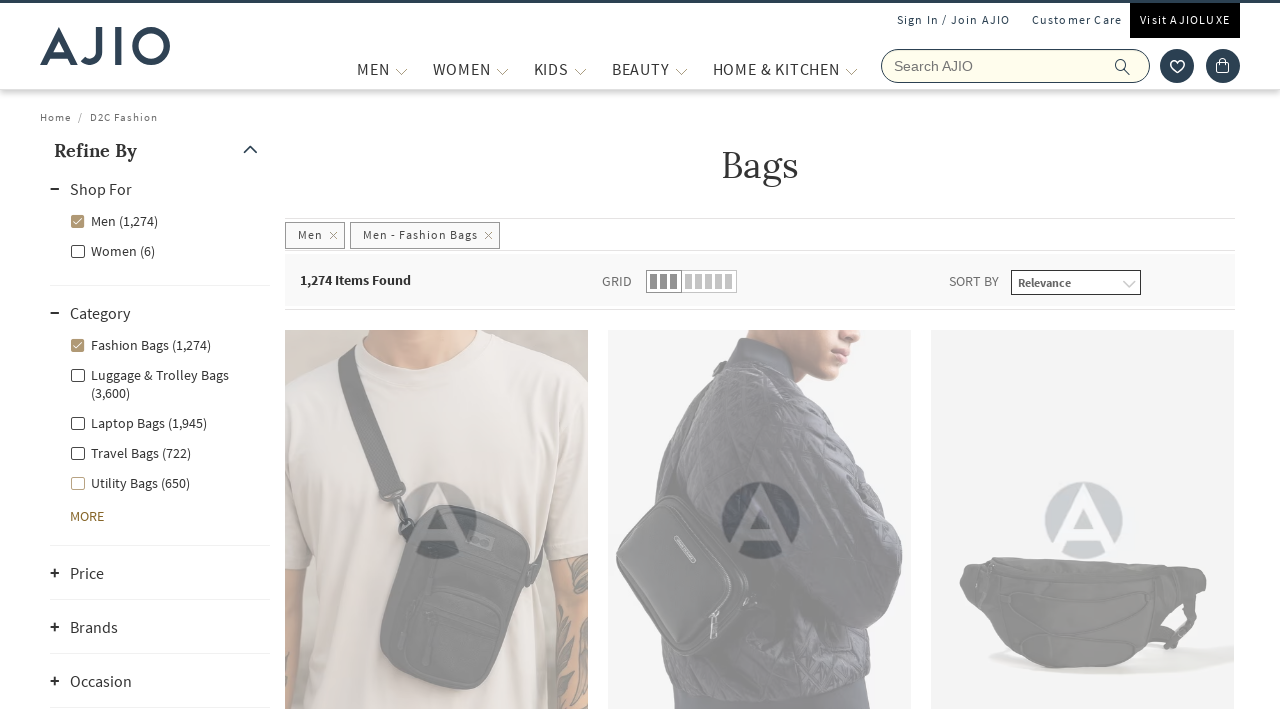

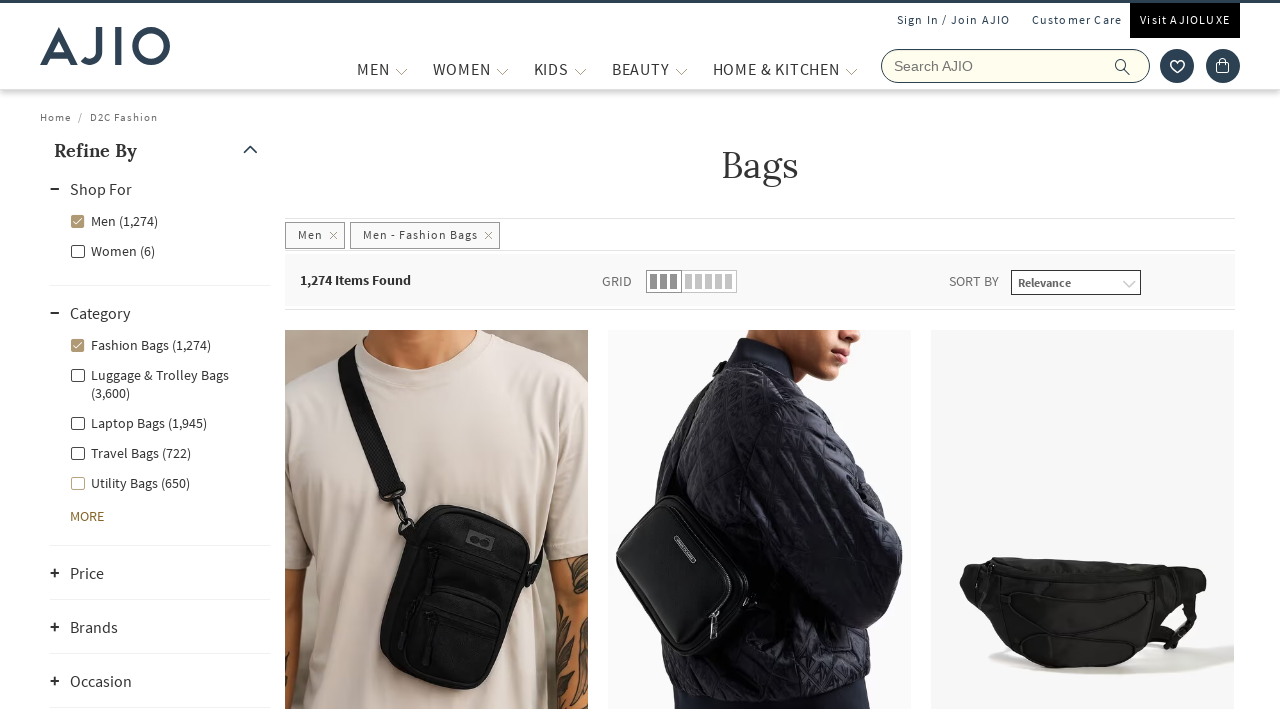